Tests a slow calculator web application by setting a delay value, clicking calculator buttons to perform an addition (7 + 8), and verifying the result displays 15.

Starting URL: https://bonigarcia.dev/selenium-webdriver-java/slow-calculator.html

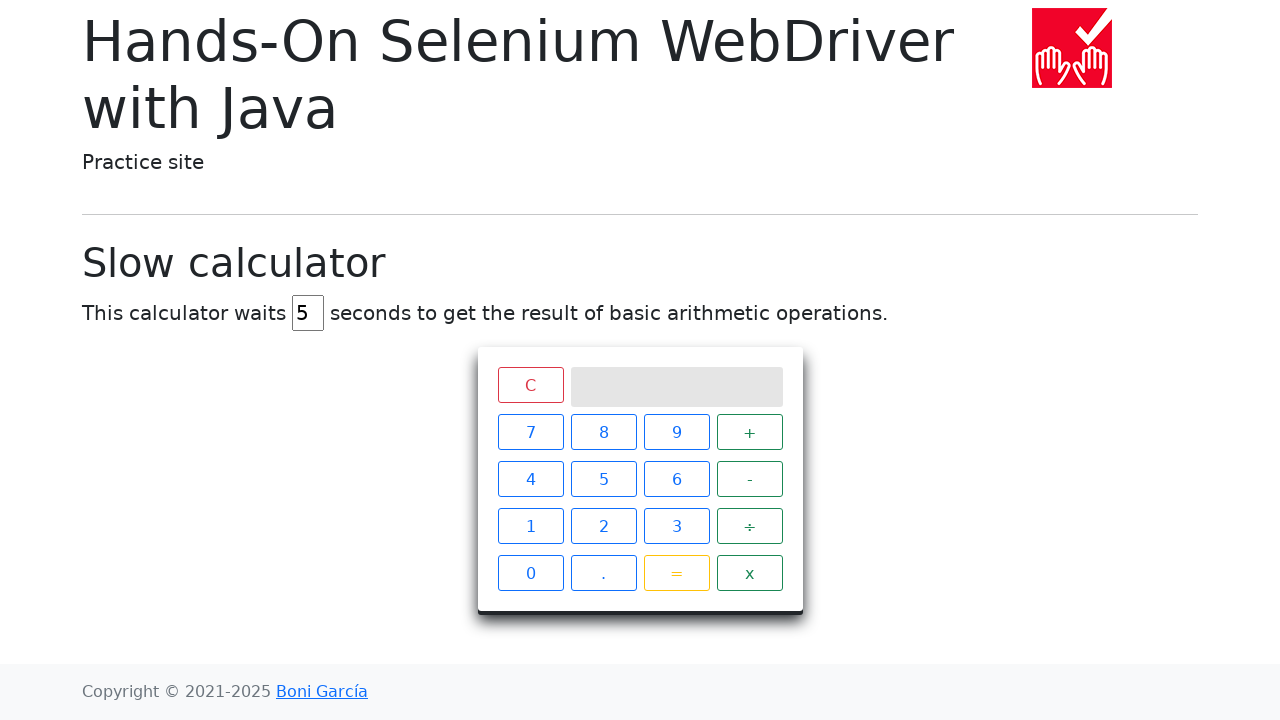

Navigated to slow calculator application
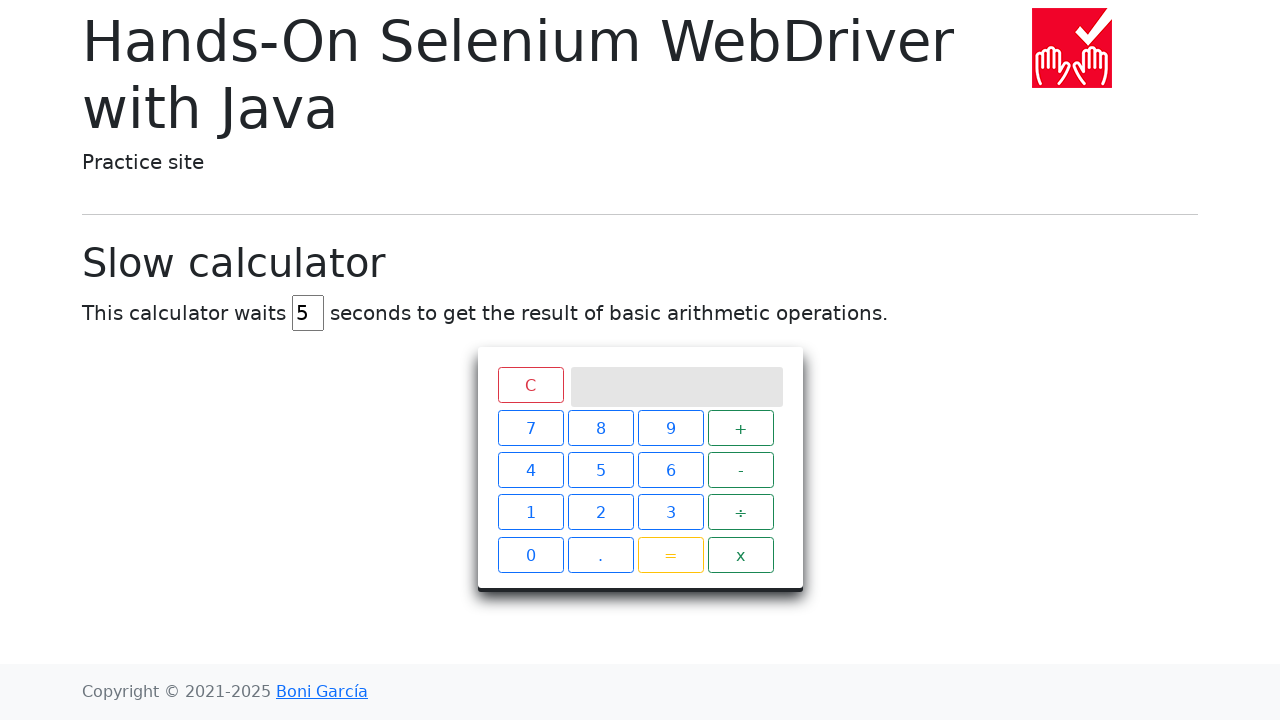

Cleared delay input field on #delay
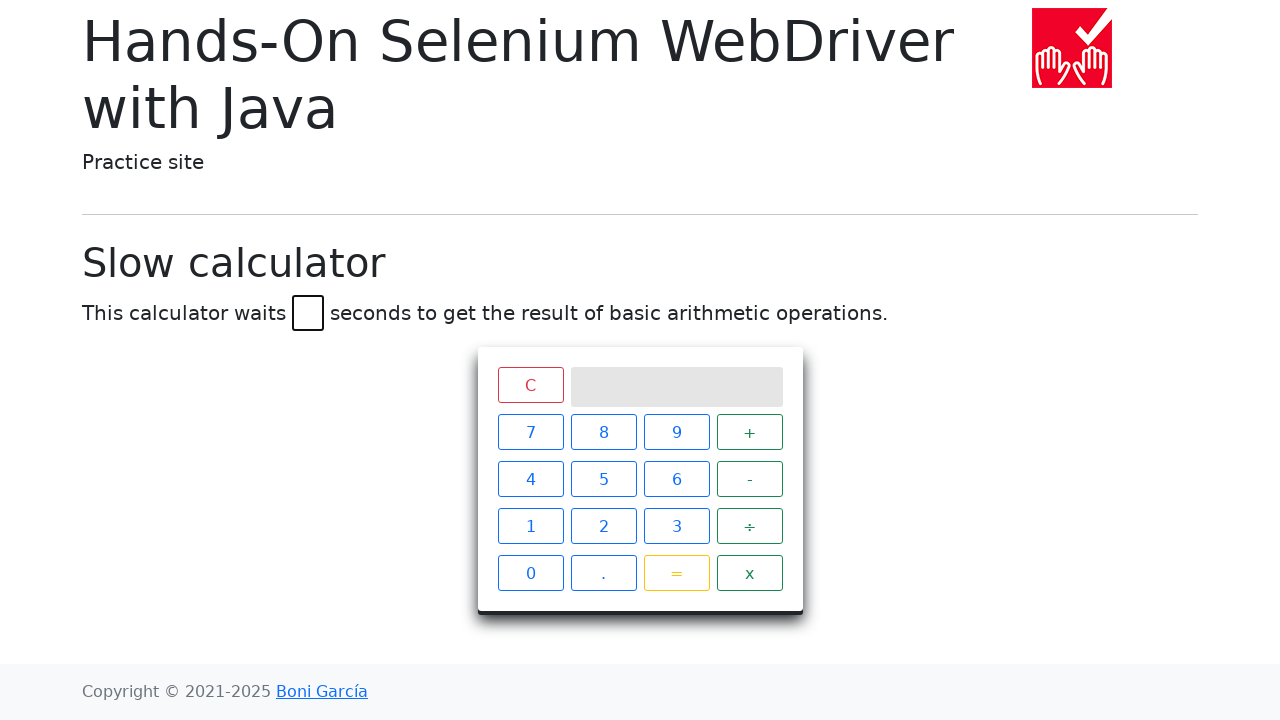

Set delay value to 45 seconds on #delay
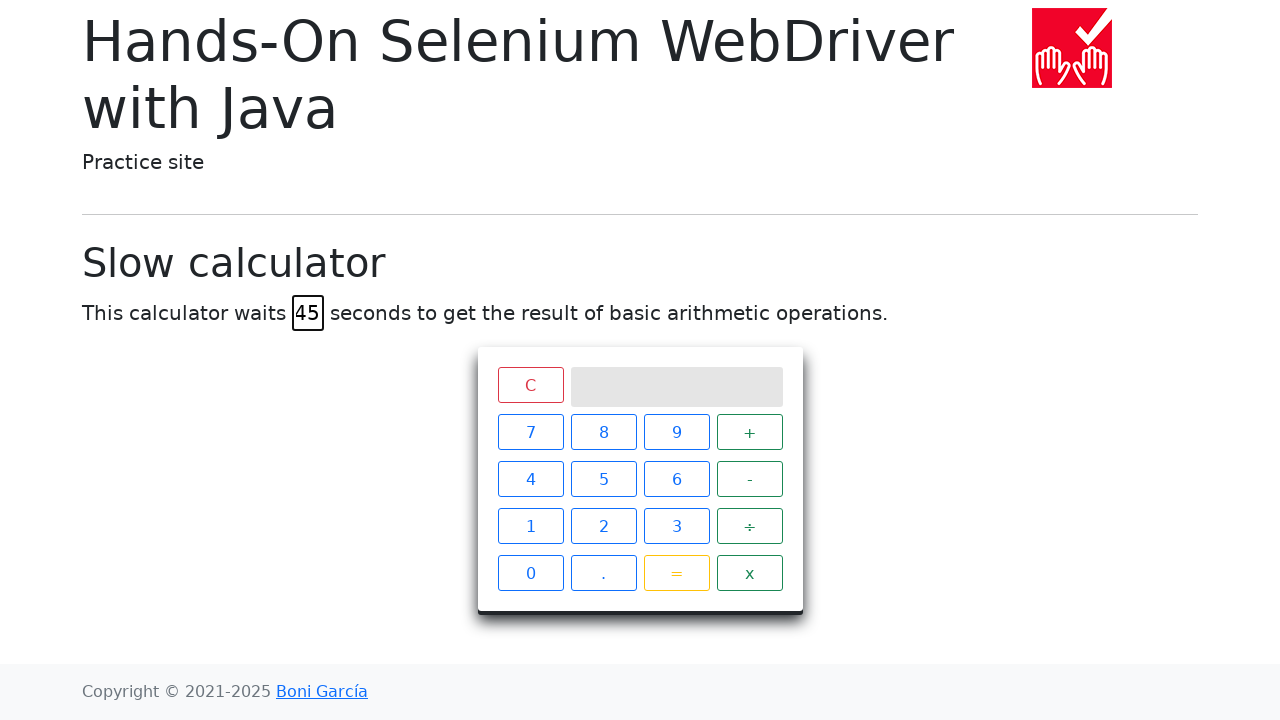

Clicked calculator button 7 at (530, 432) on xpath=//*[@id="calculator"]/div[2]/span[1]
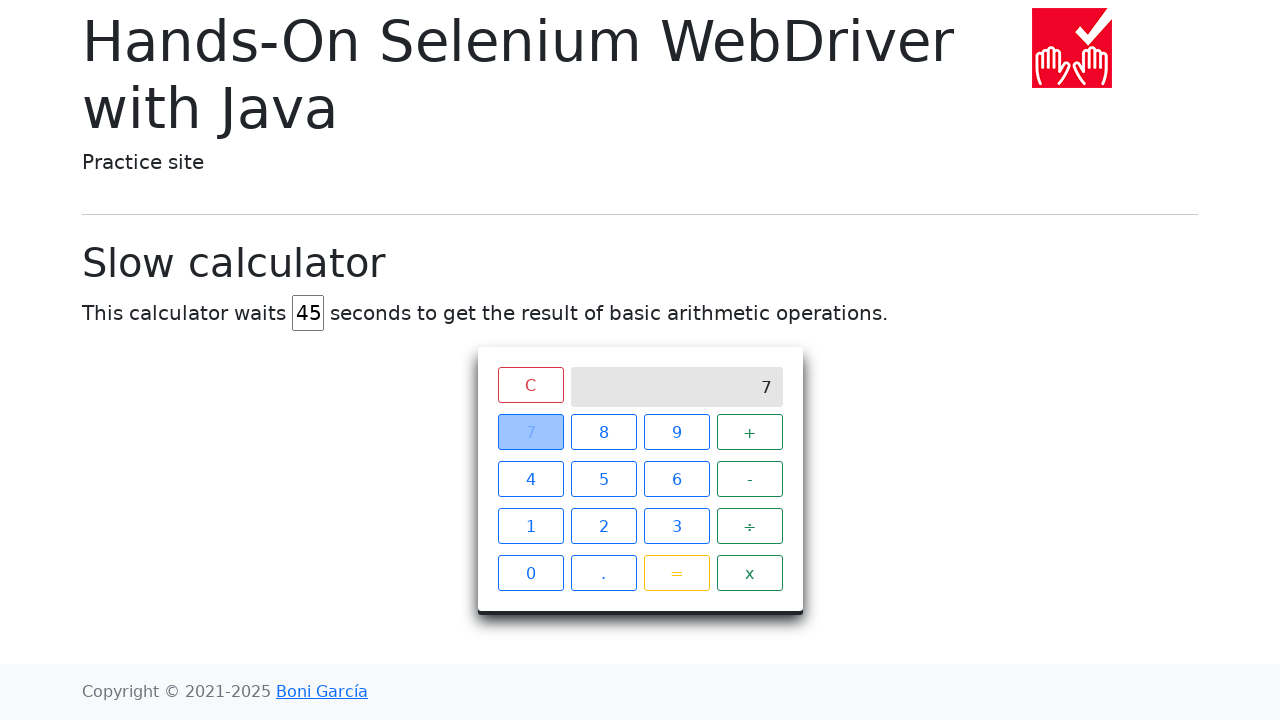

Clicked calculator button + at (750, 432) on xpath=//*[@id="calculator"]/div[2]/span[4]
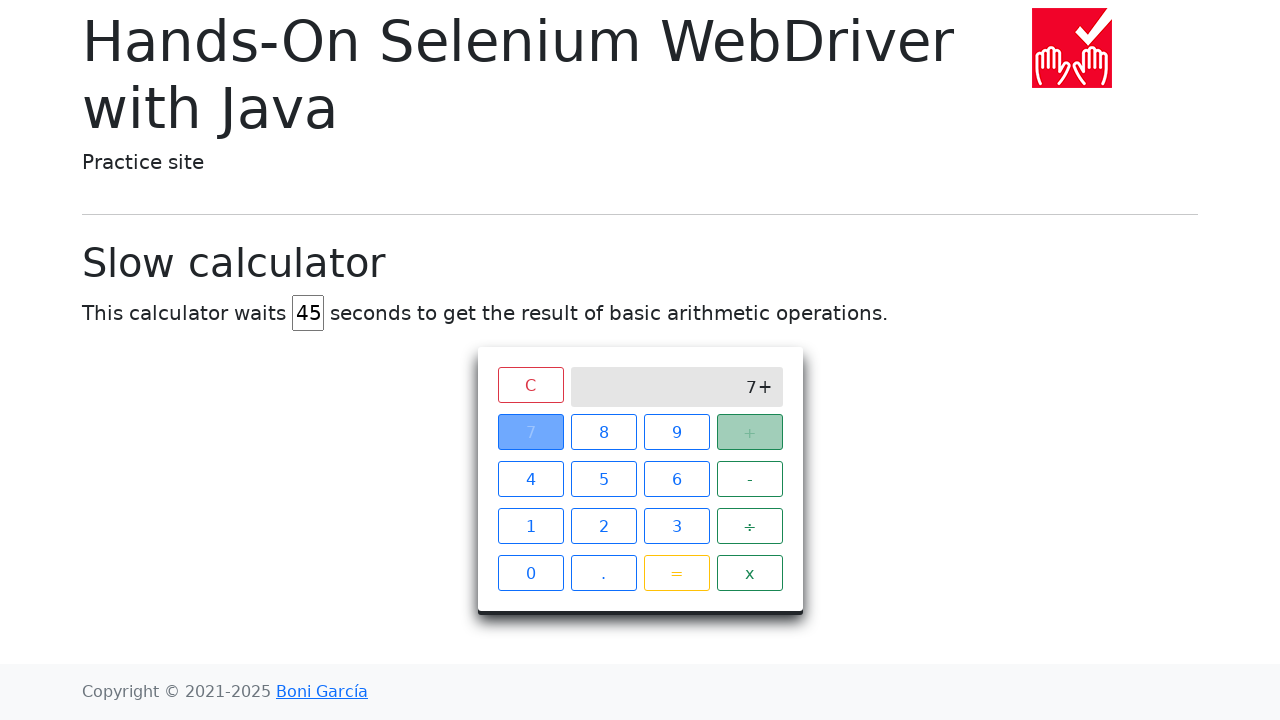

Clicked calculator button 8 at (604, 432) on xpath=//*[@id="calculator"]/div[2]/span[2]
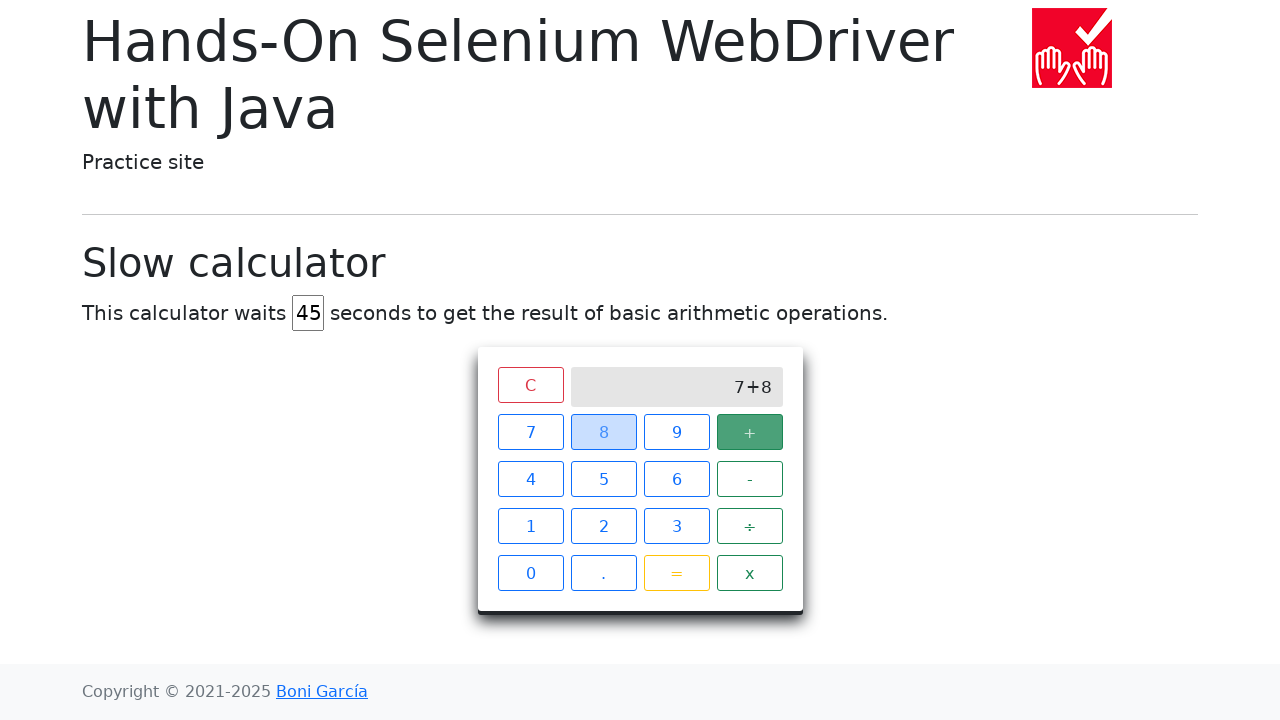

Clicked calculator button = to compute result at (676, 573) on xpath=//*[@id="calculator"]/div[2]/span[15]
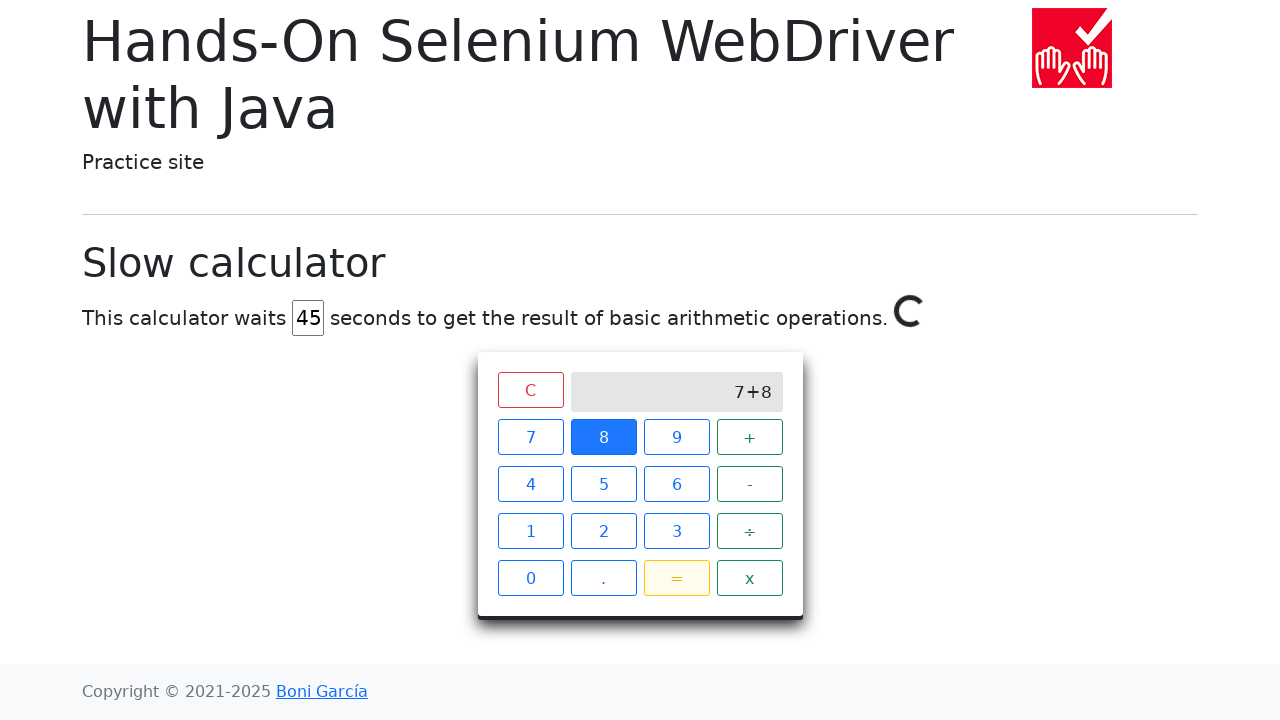

Result screen element appeared
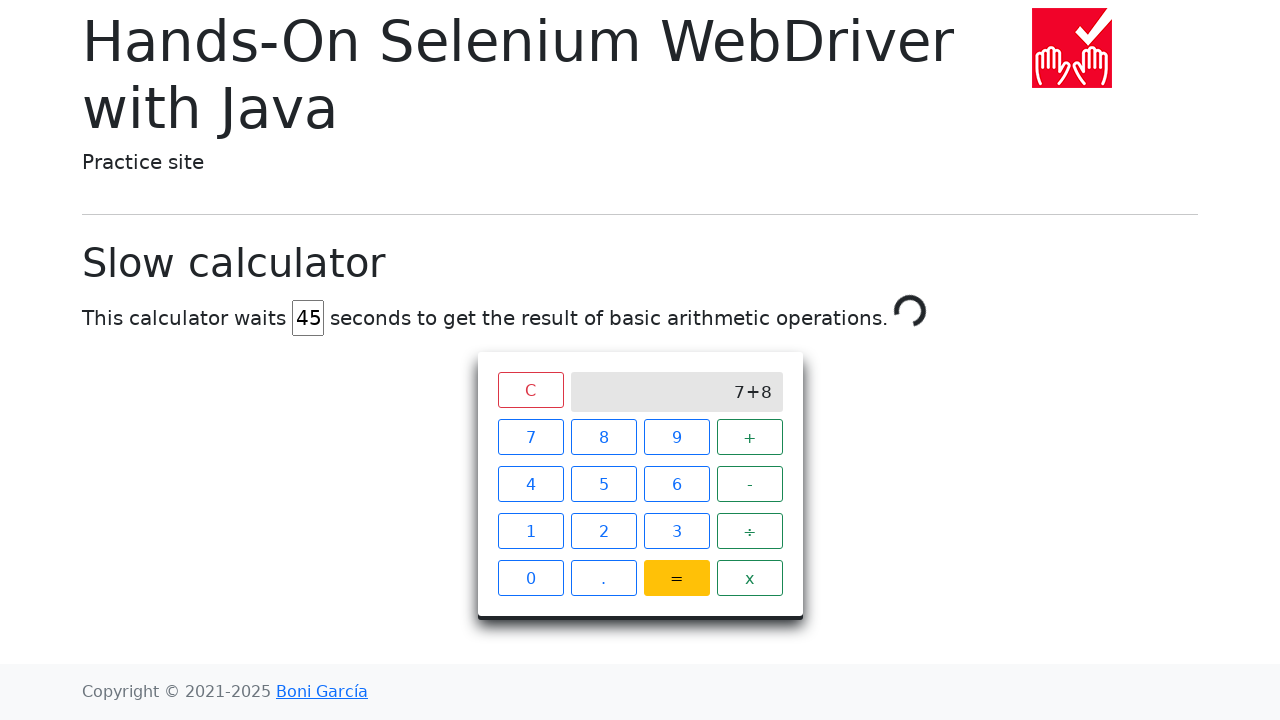

Result screen is visible
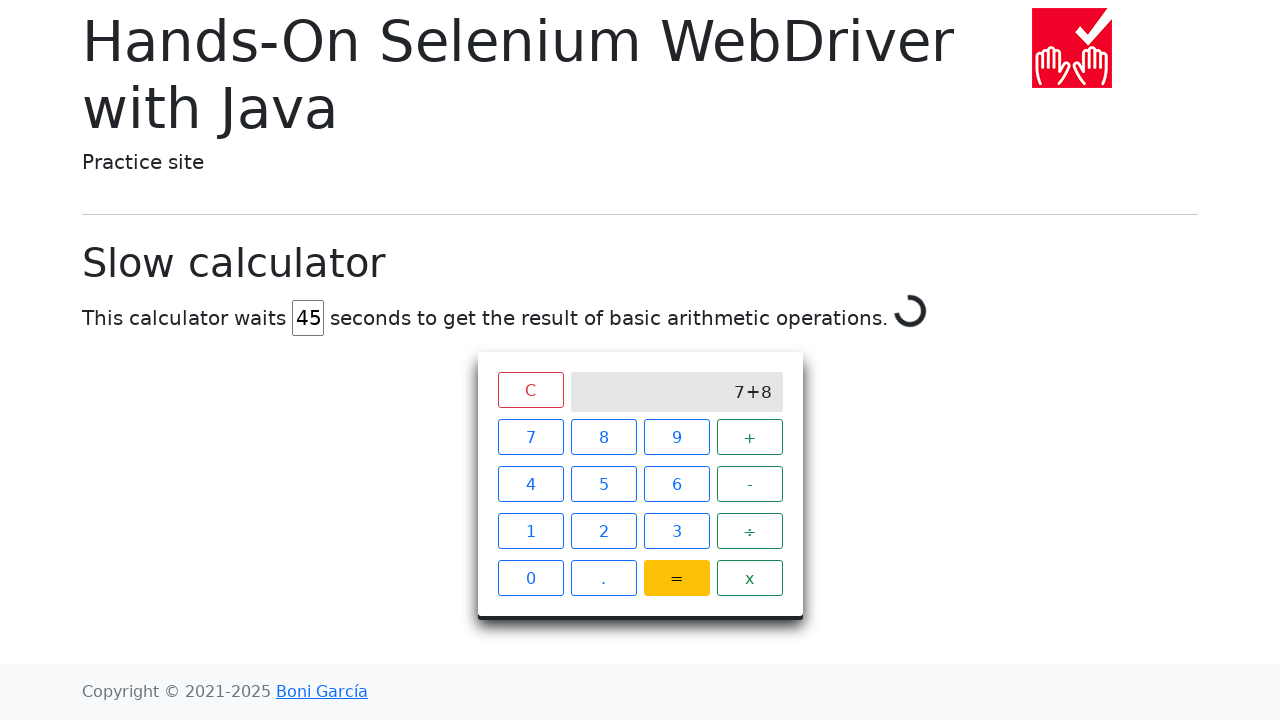

Result displays 15 as expected (7 + 8 = 15)
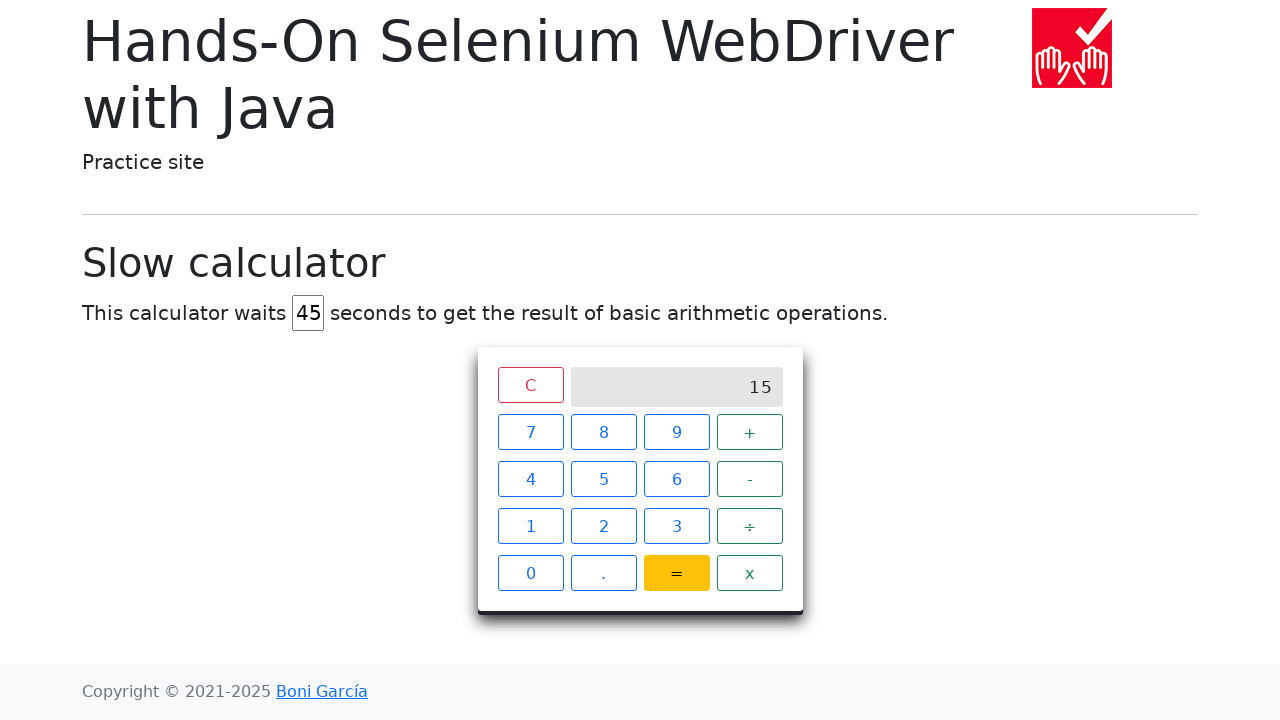

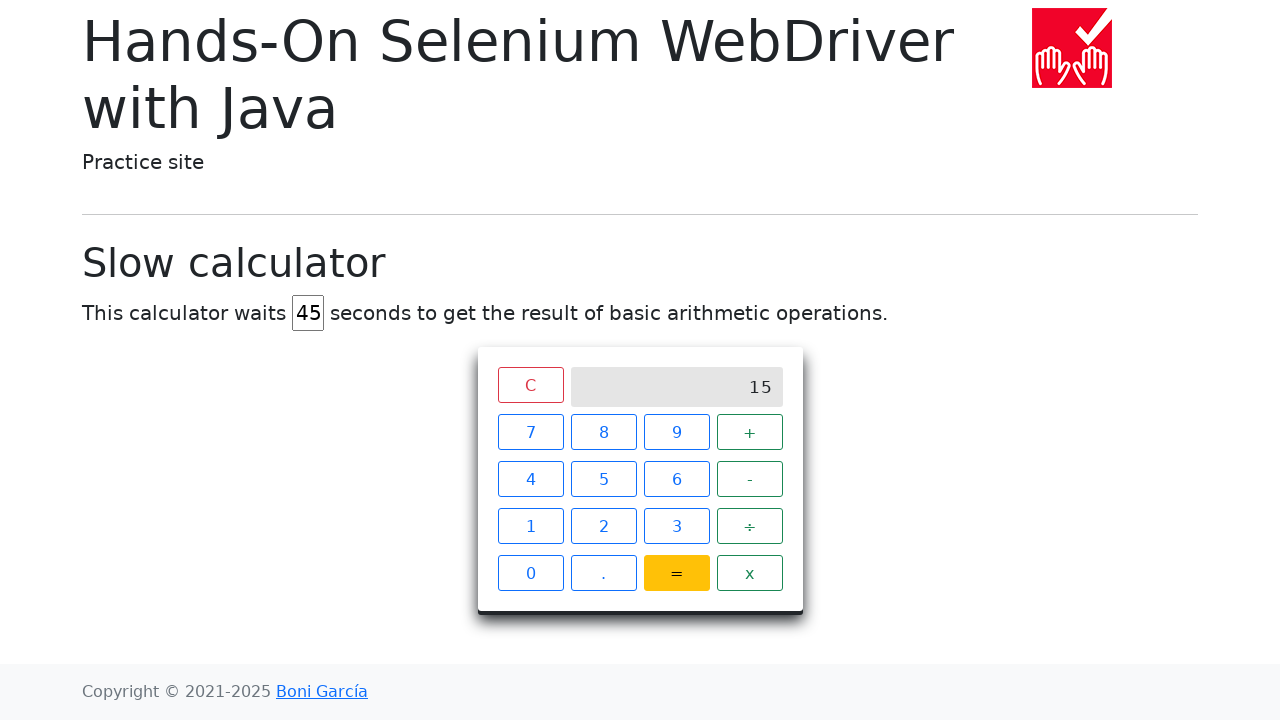